Tests a registration form by filling in personal details including name, email, password, address, selecting dropdown options for skills/country/religion, selecting gender, and submitting the form.

Starting URL: https://grotechminds.com/registration/

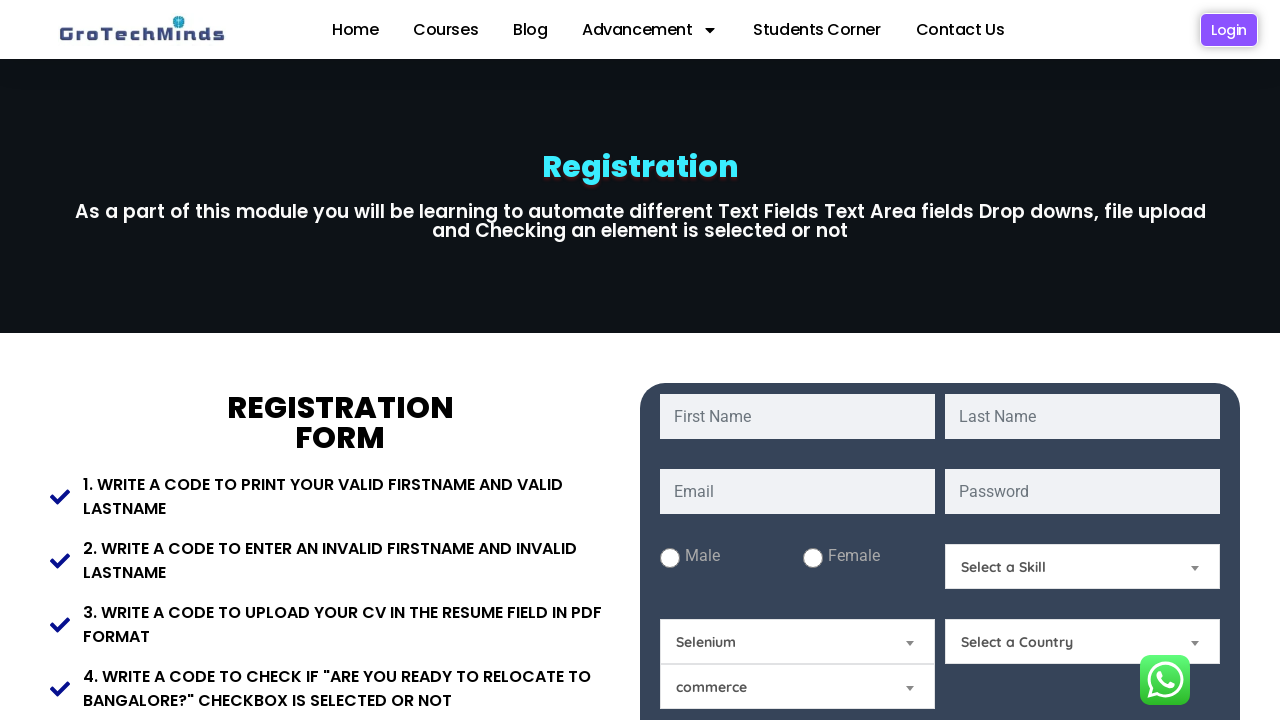

Filled first name field with 'Shilpa' on #fname
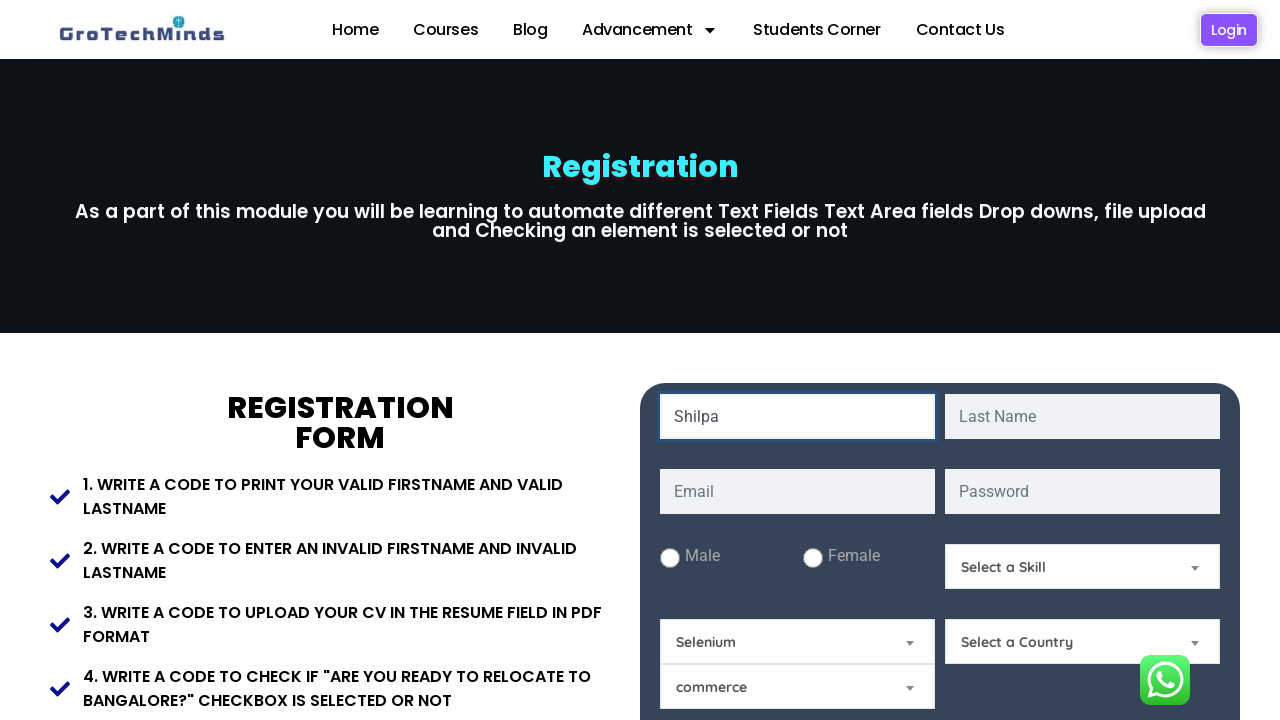

Filled last name field with 'B N' on #lname
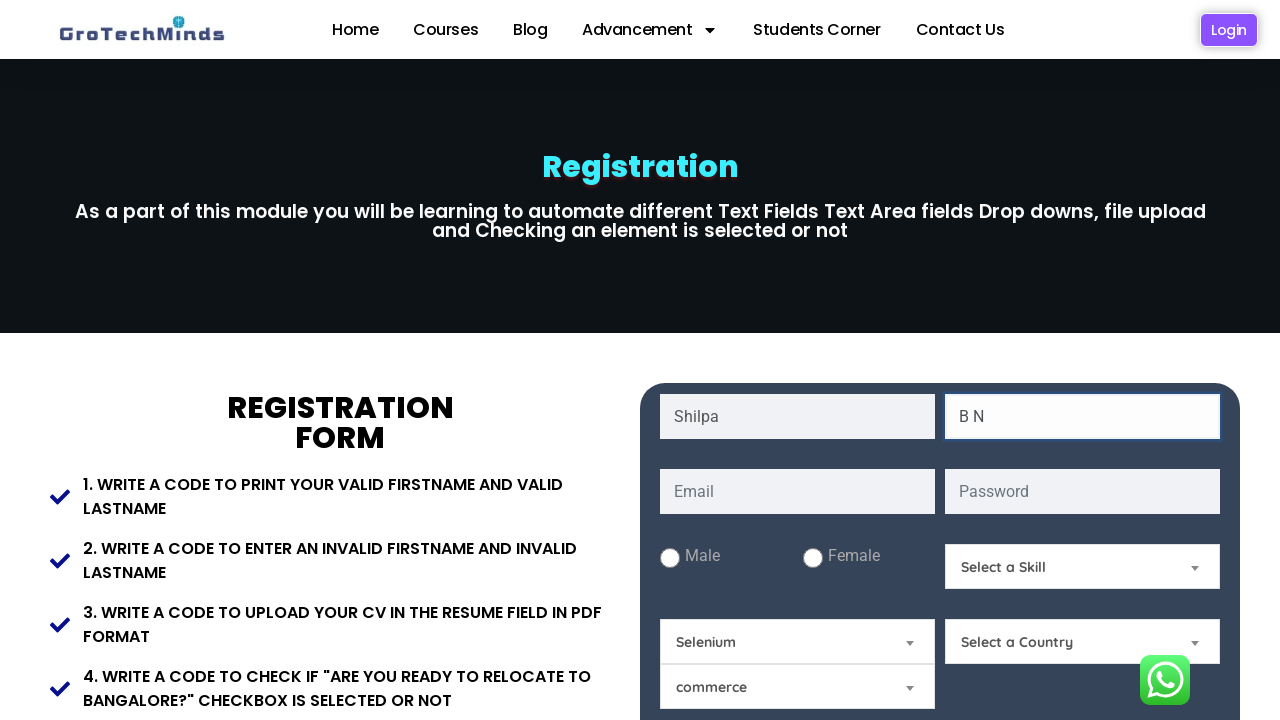

Filled email field with 'shilpab_test@gmail.com' on #email
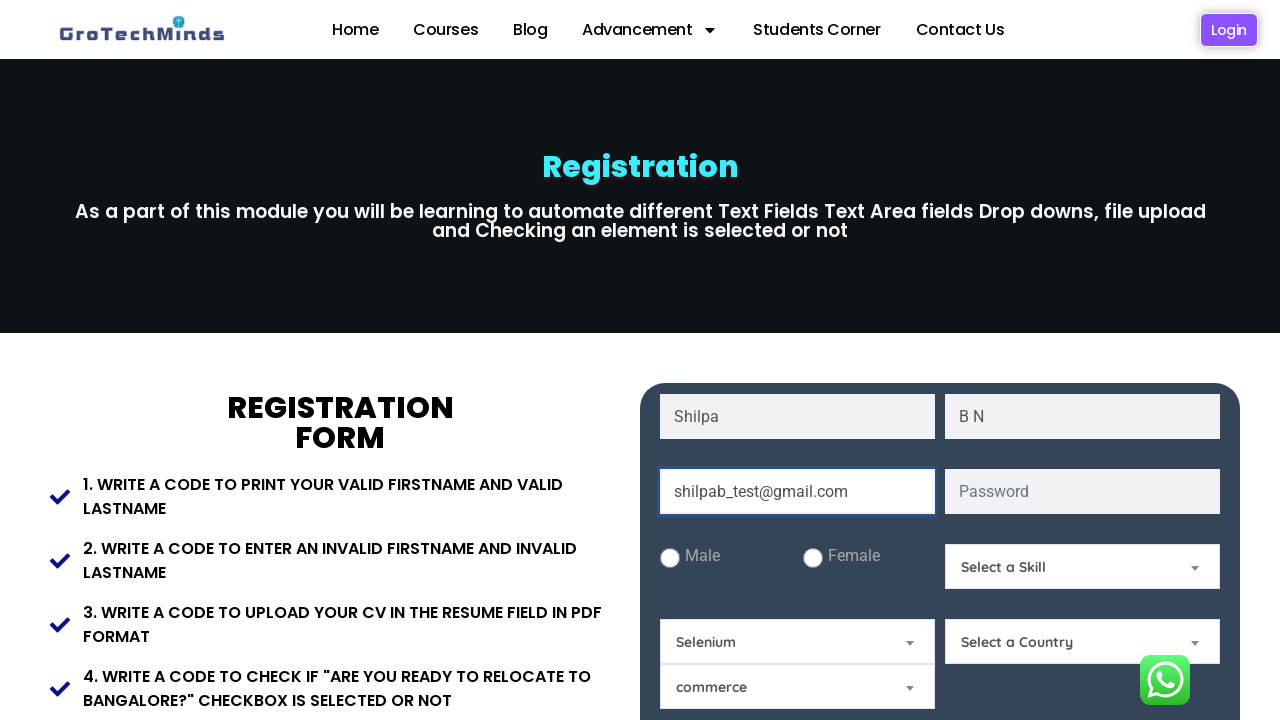

Filled password field with '12345678' on #password
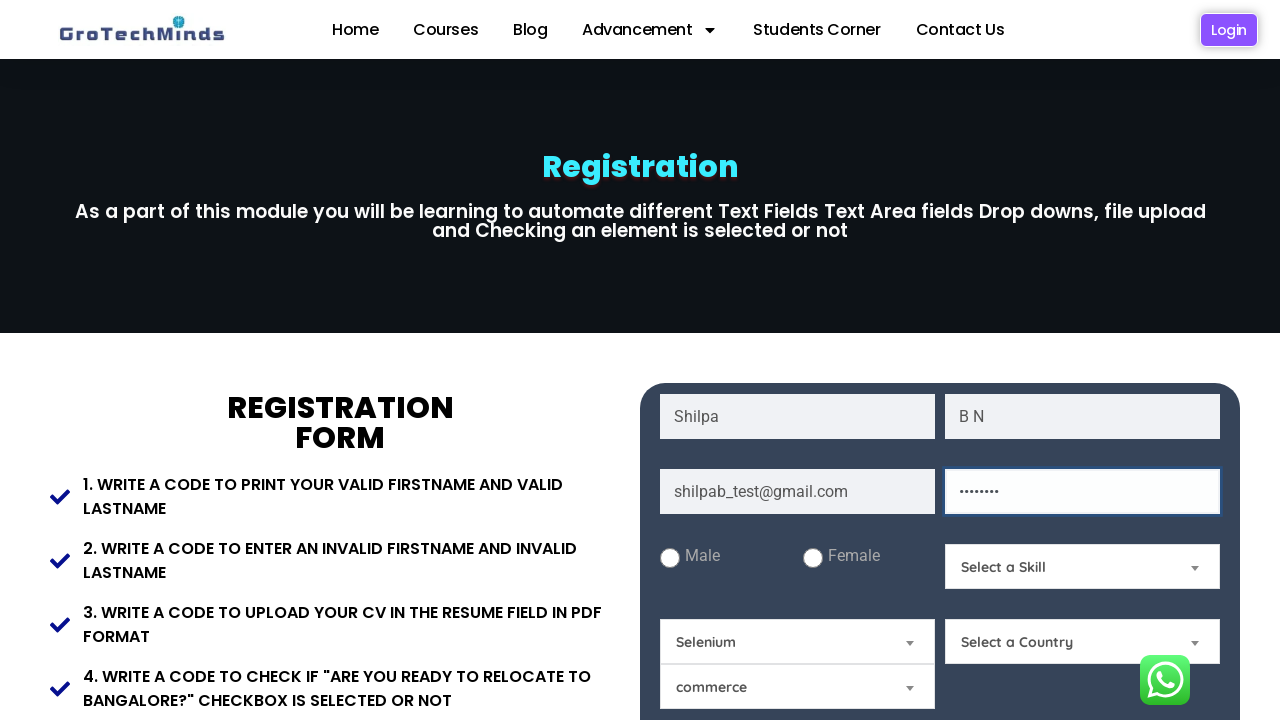

Selected Female gender option at (812, 558) on #Female
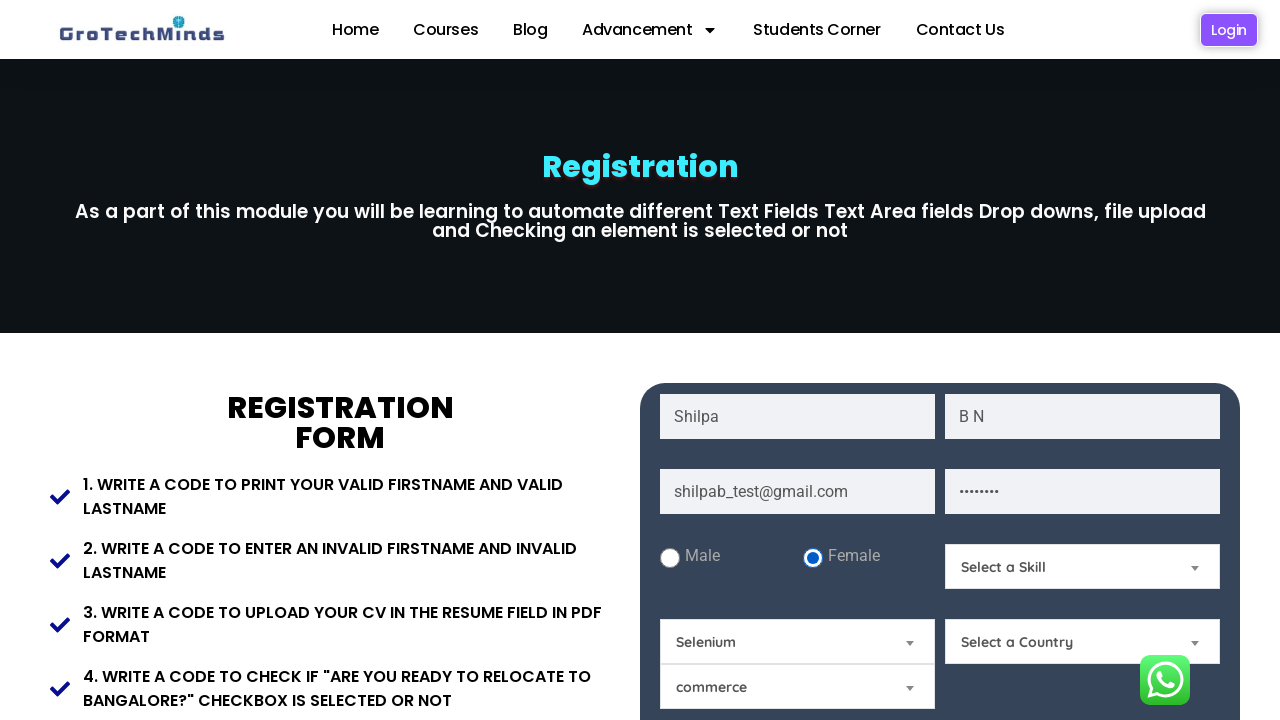

Selected Skills dropdown option 'select1' on #Skills
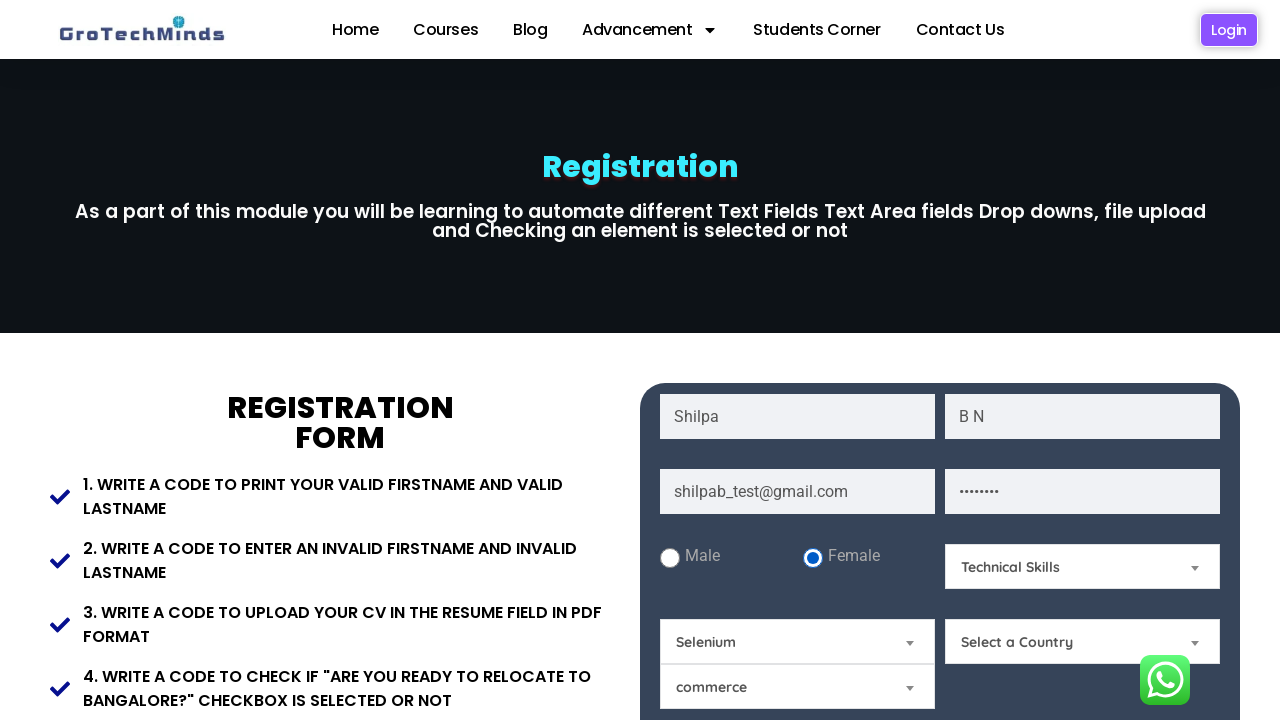

Selected Country dropdown option 'India' on #Country
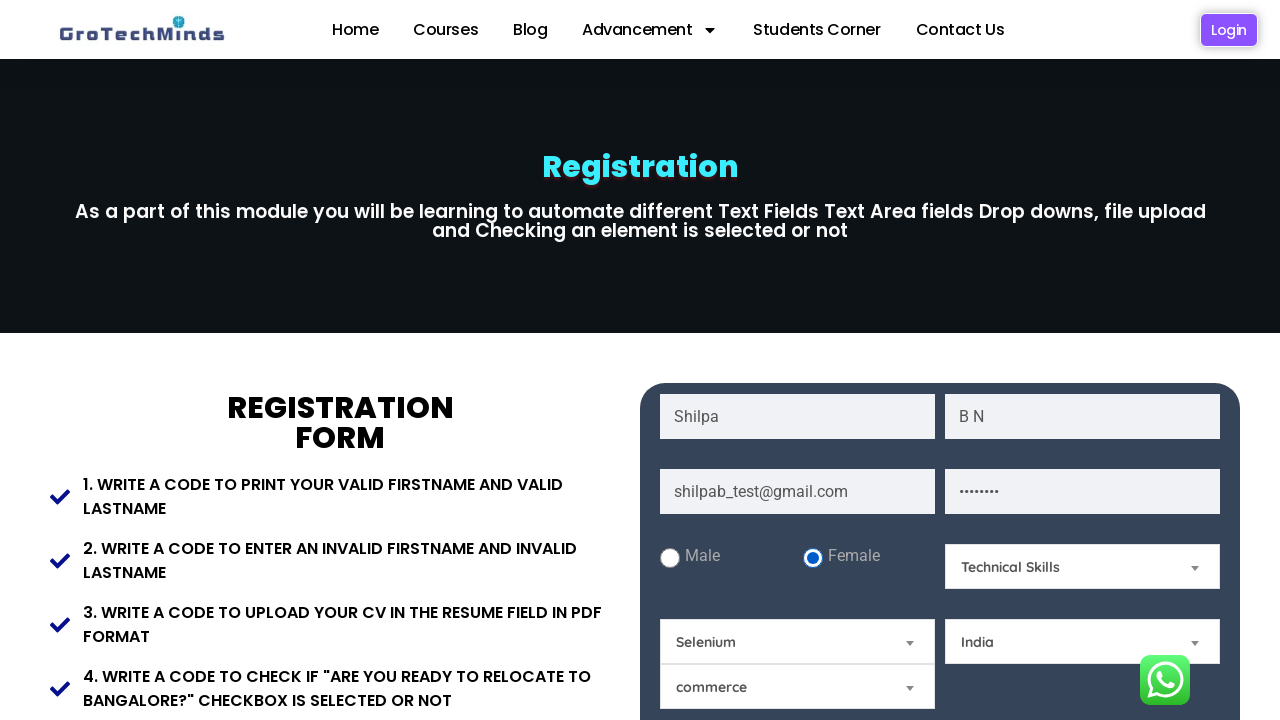

Selected Technical Skills dropdown option 'Manual Testing' on #technicalskills
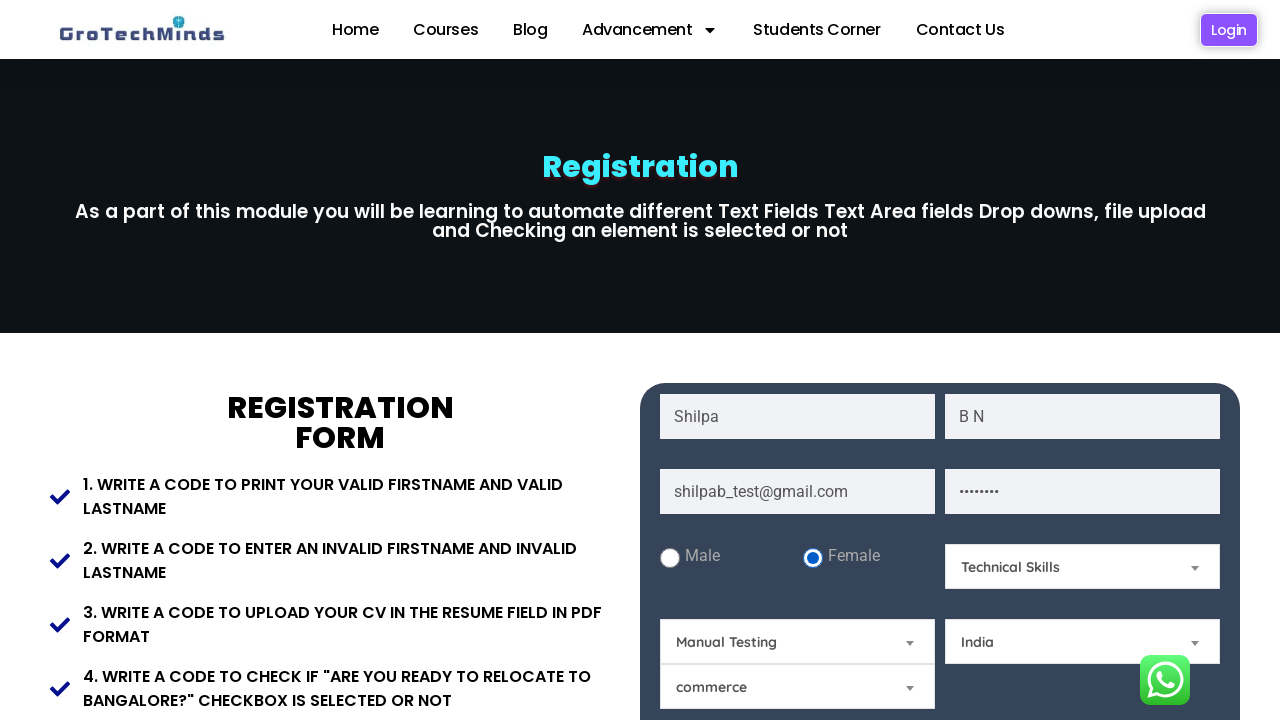

Filled Present Address field with 'rajajinagar,bangalore' on #Present-Address
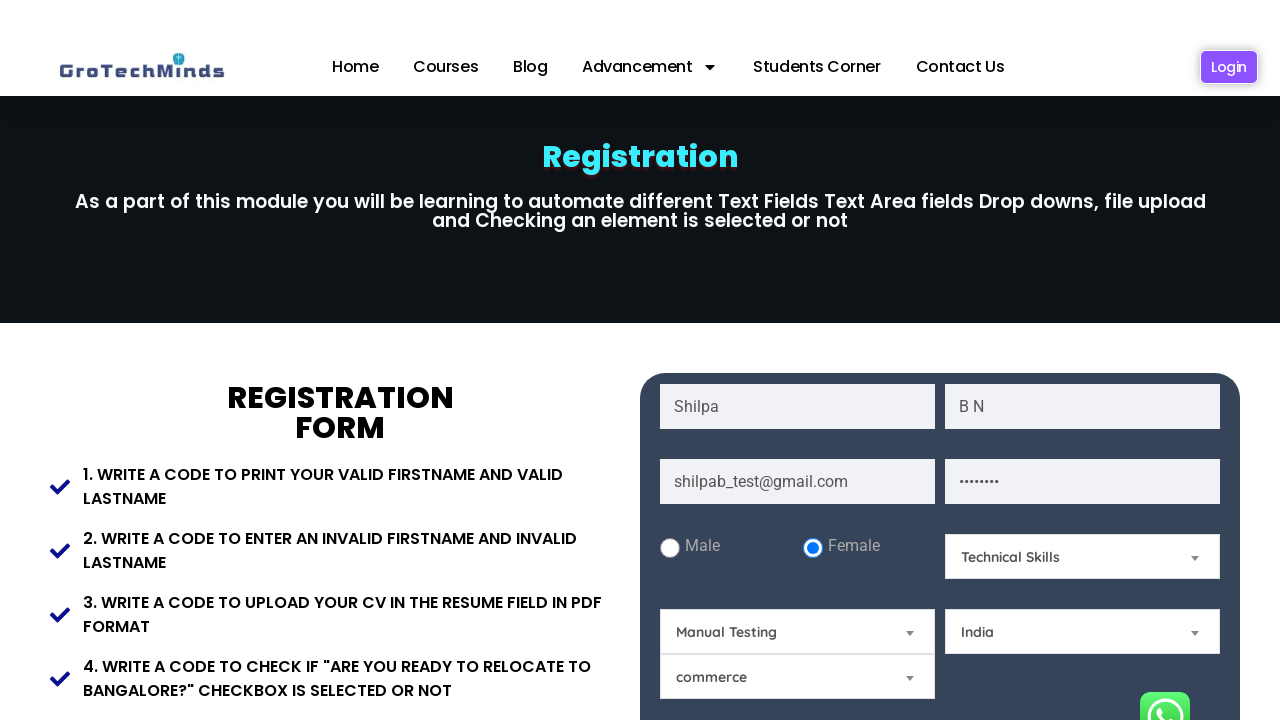

Filled Permanent Address field with 'rajajinagar,bangalore' on #Permanent-Address
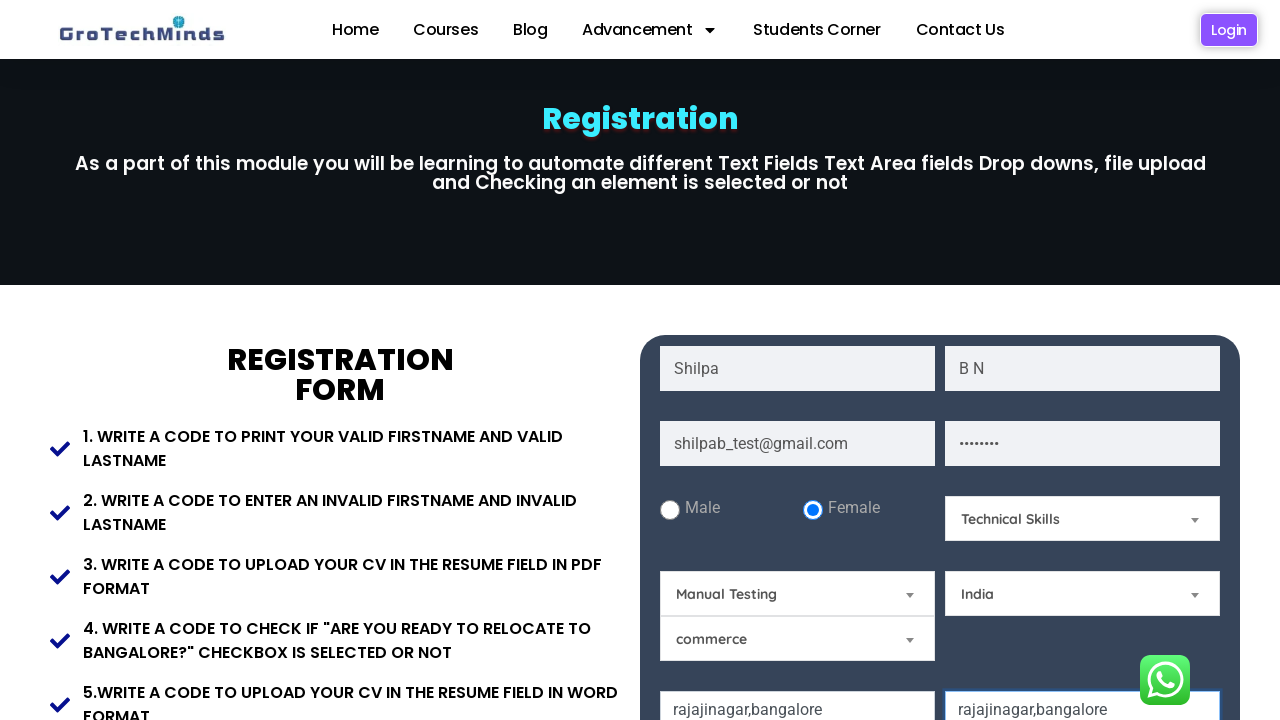

Filled Pincode field with '560010' on #Pincode
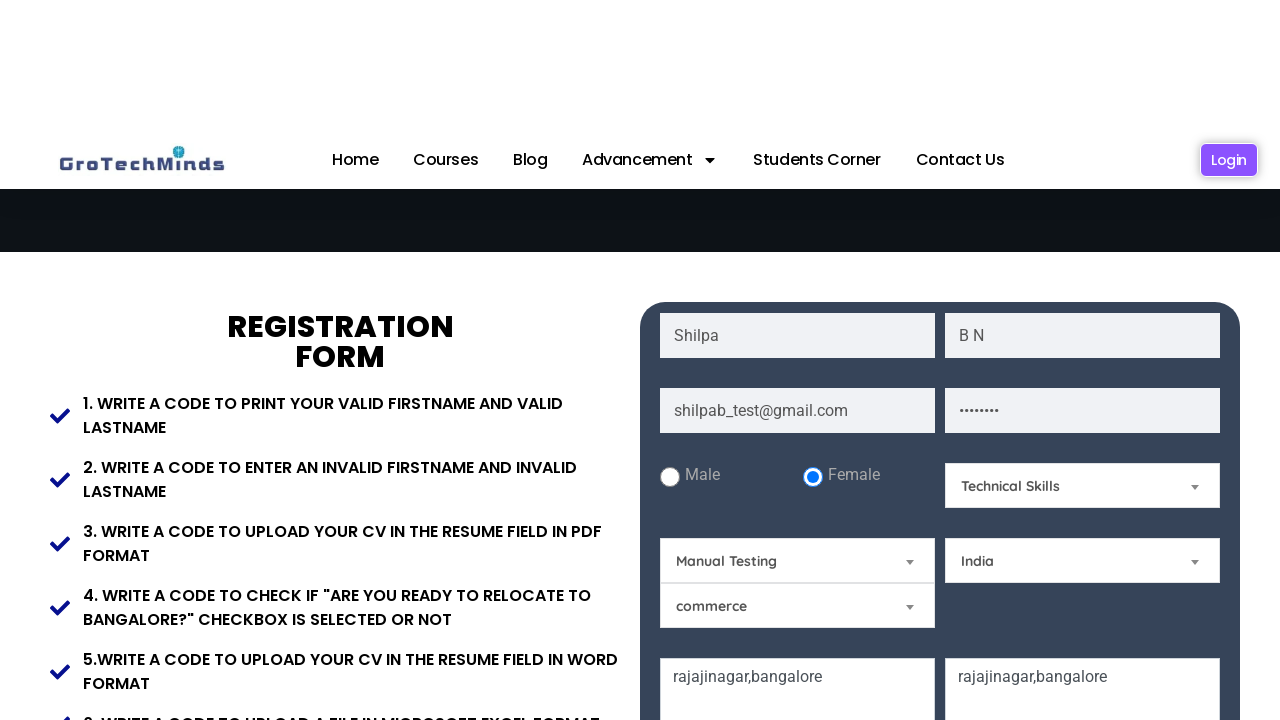

Selected Religion dropdown option 'Hindu' on #Relegion
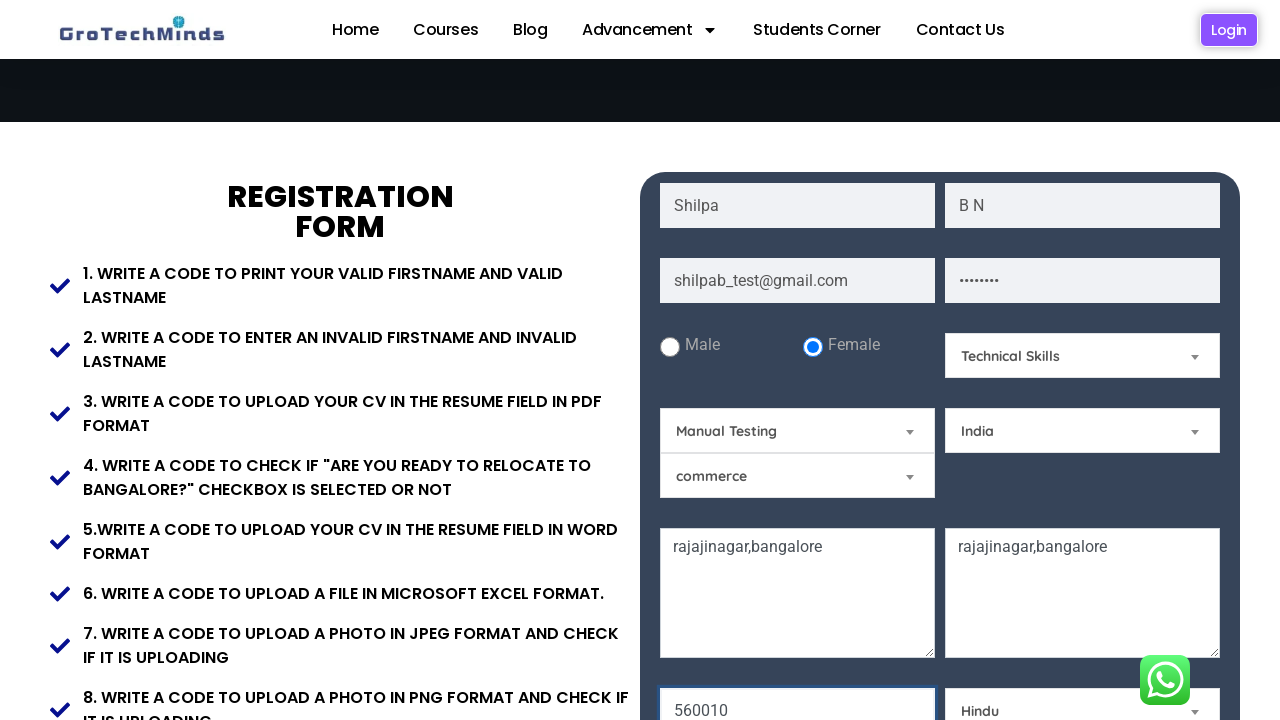

Clicked relocate checkbox at (975, 360) on #relocate
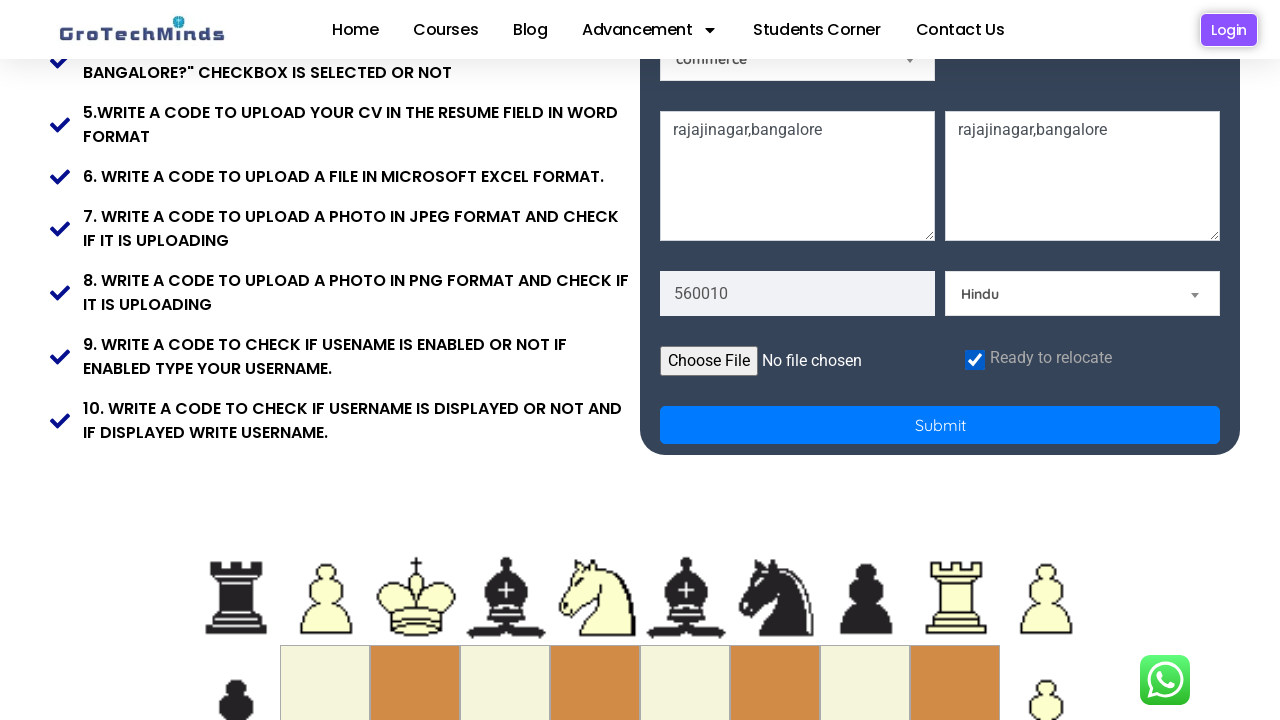

Clicked Submit button to submit the registration form at (940, 425) on [name='Submit']
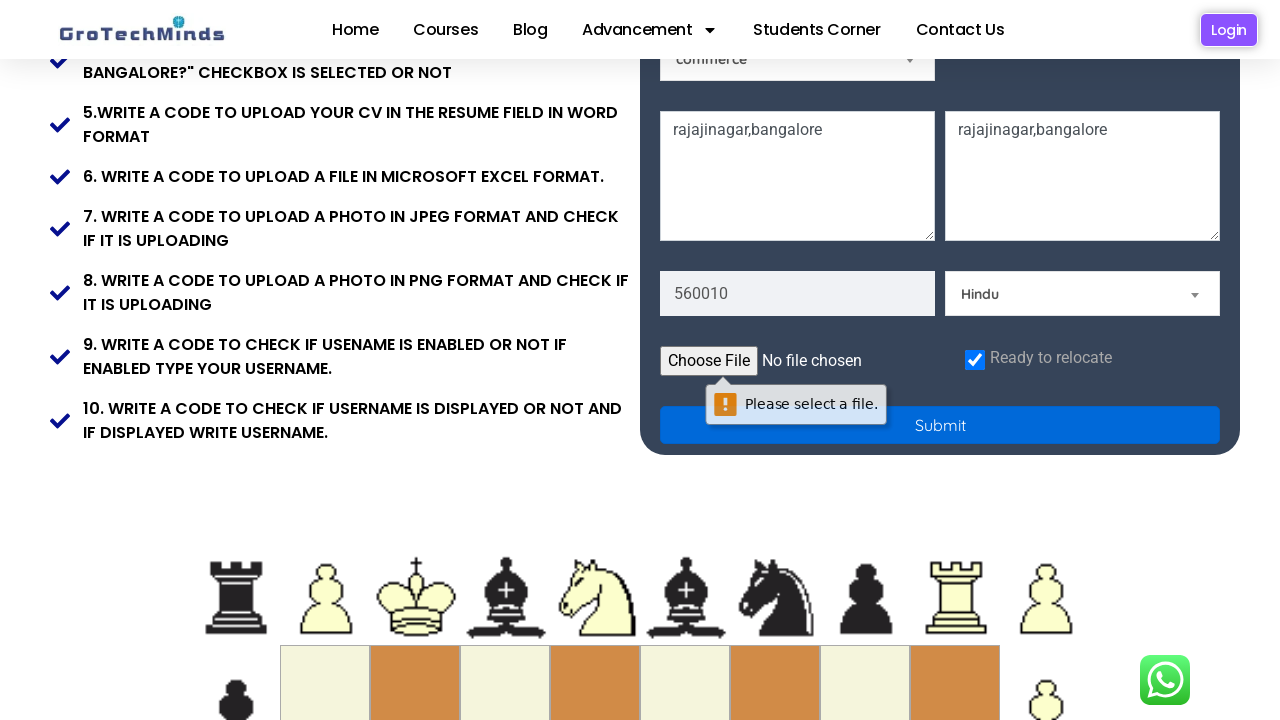

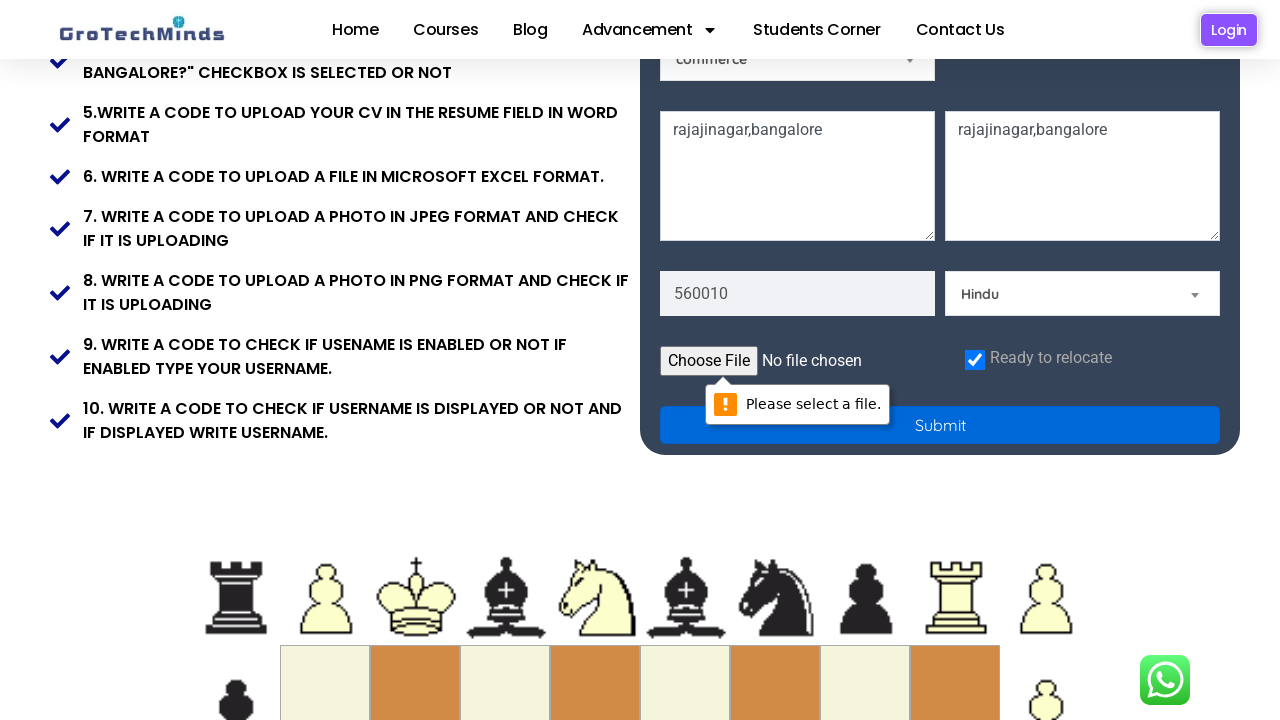